Tests jQuery UI draggable functionality by dragging an element to a new position within an iframe

Starting URL: https://jqueryui.com/draggable/

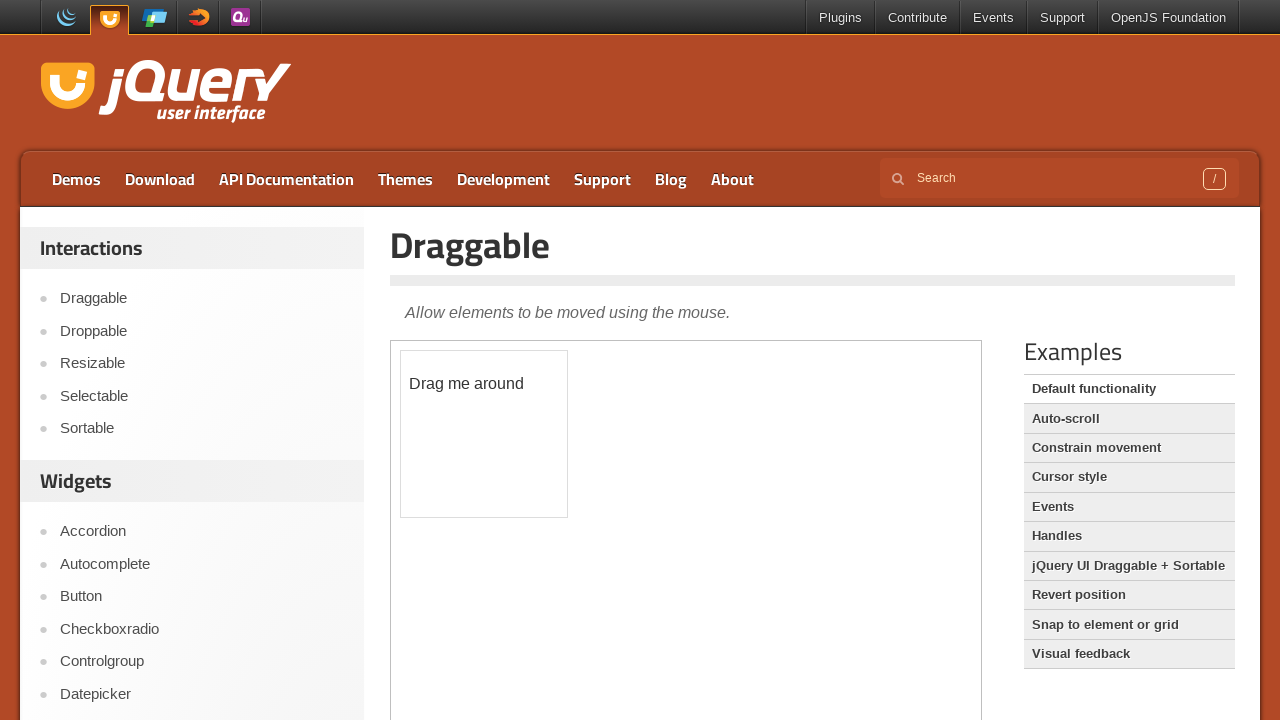

Located the iframe containing the draggable demo
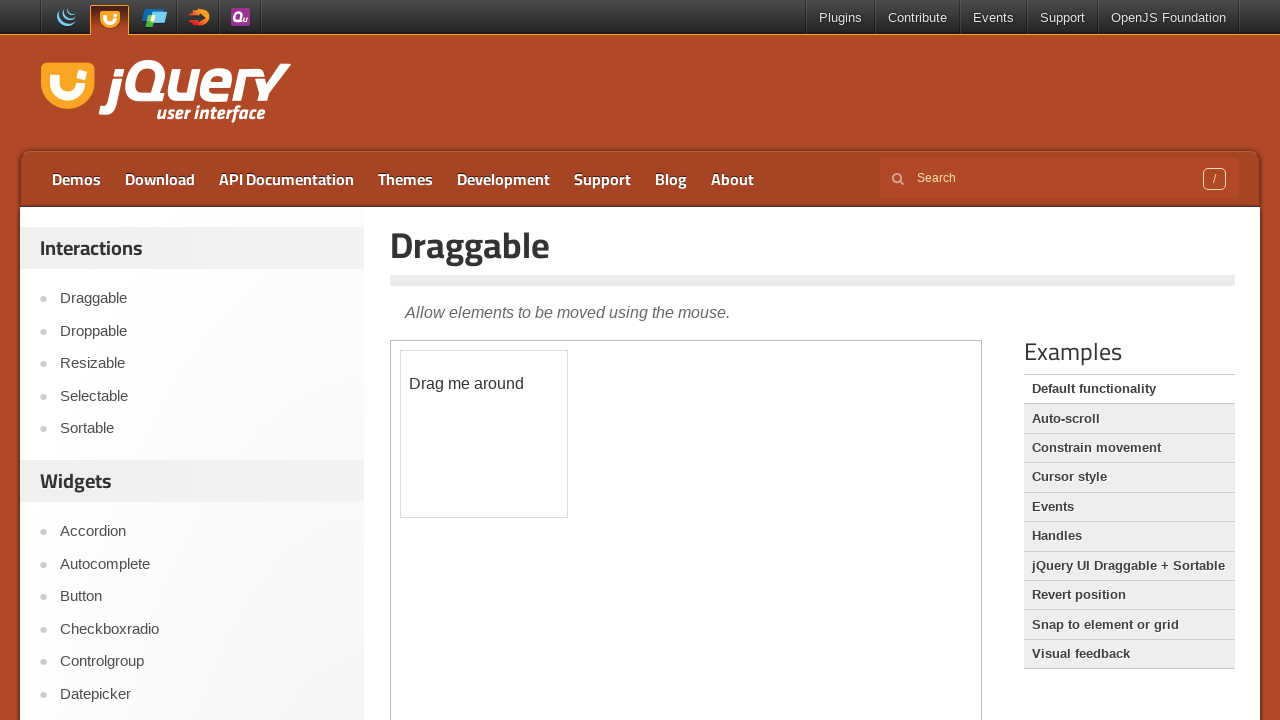

Located the draggable element with id 'draggable'
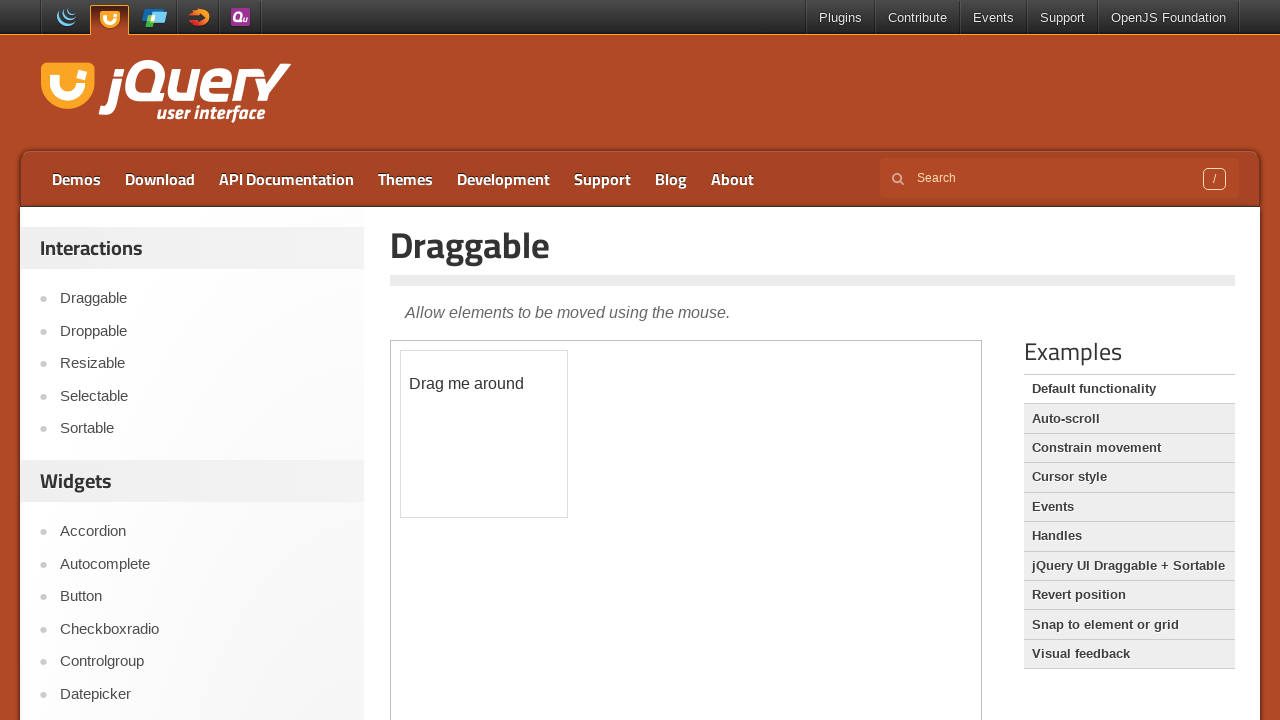

Retrieved bounding box of the draggable element
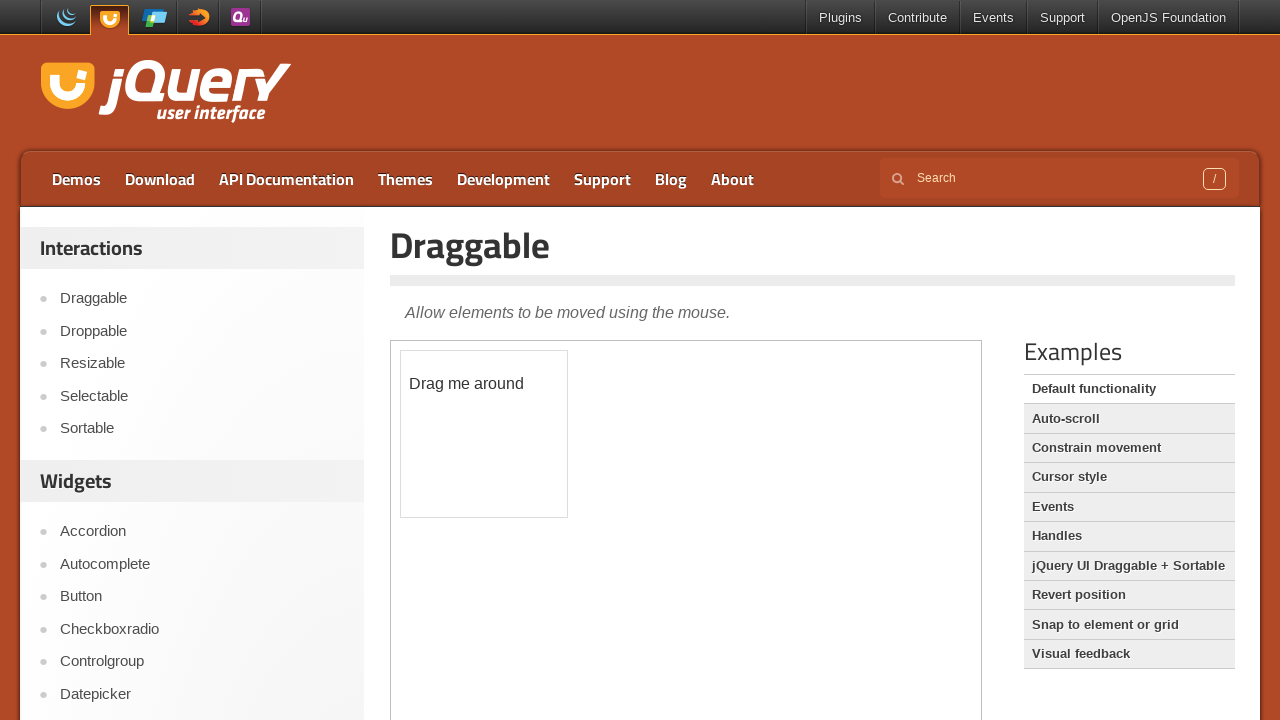

Moved mouse to center of draggable element at (484, 434)
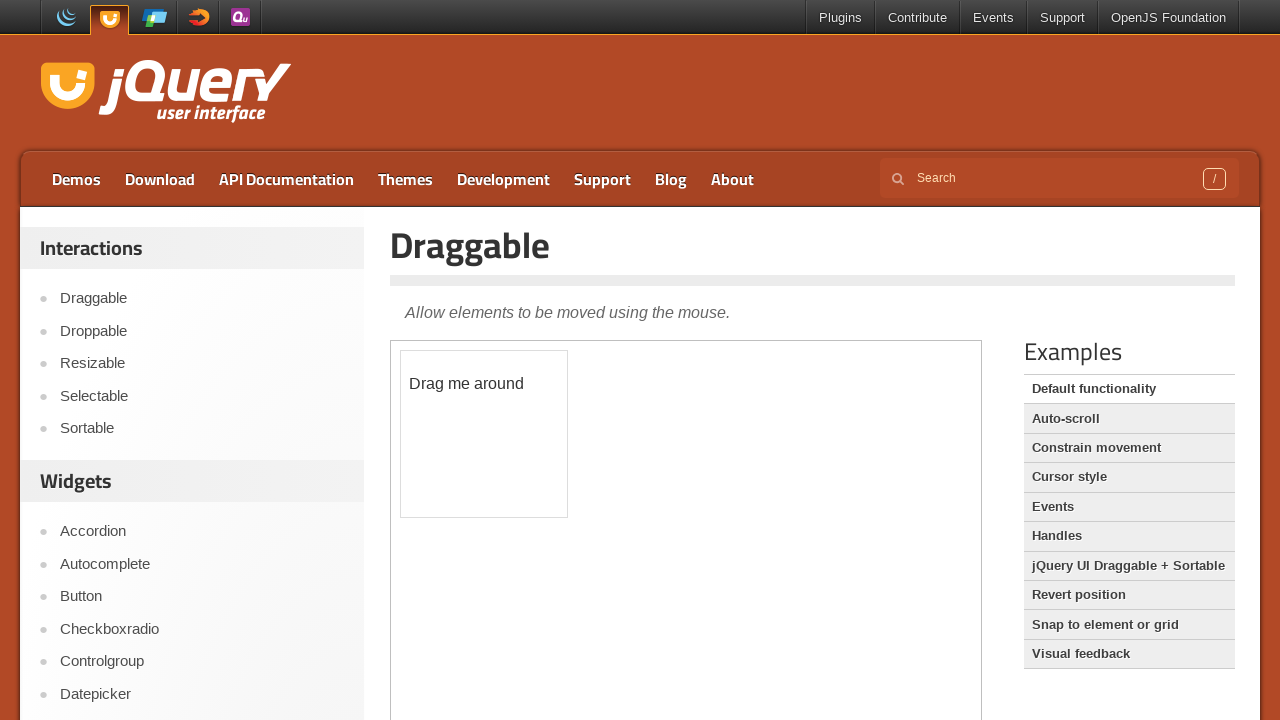

Pressed mouse button down to start drag at (484, 434)
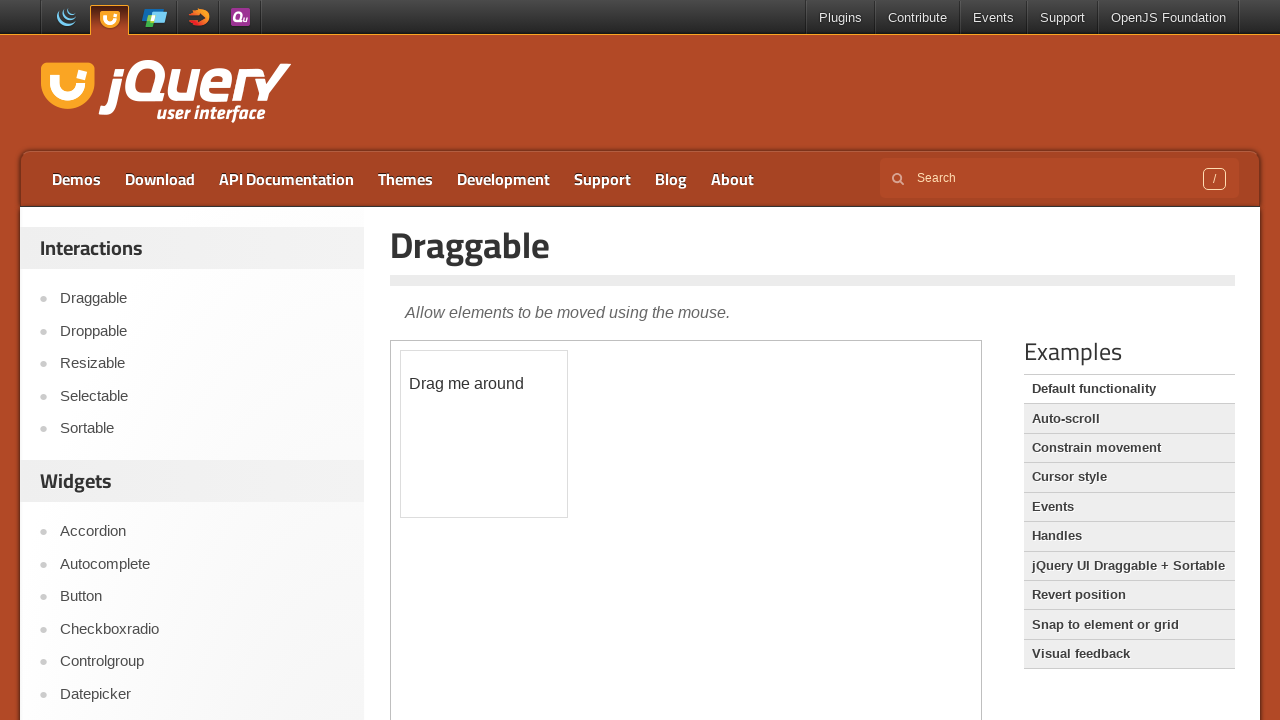

Moved mouse to new position (50px right, 70px down) at (534, 504)
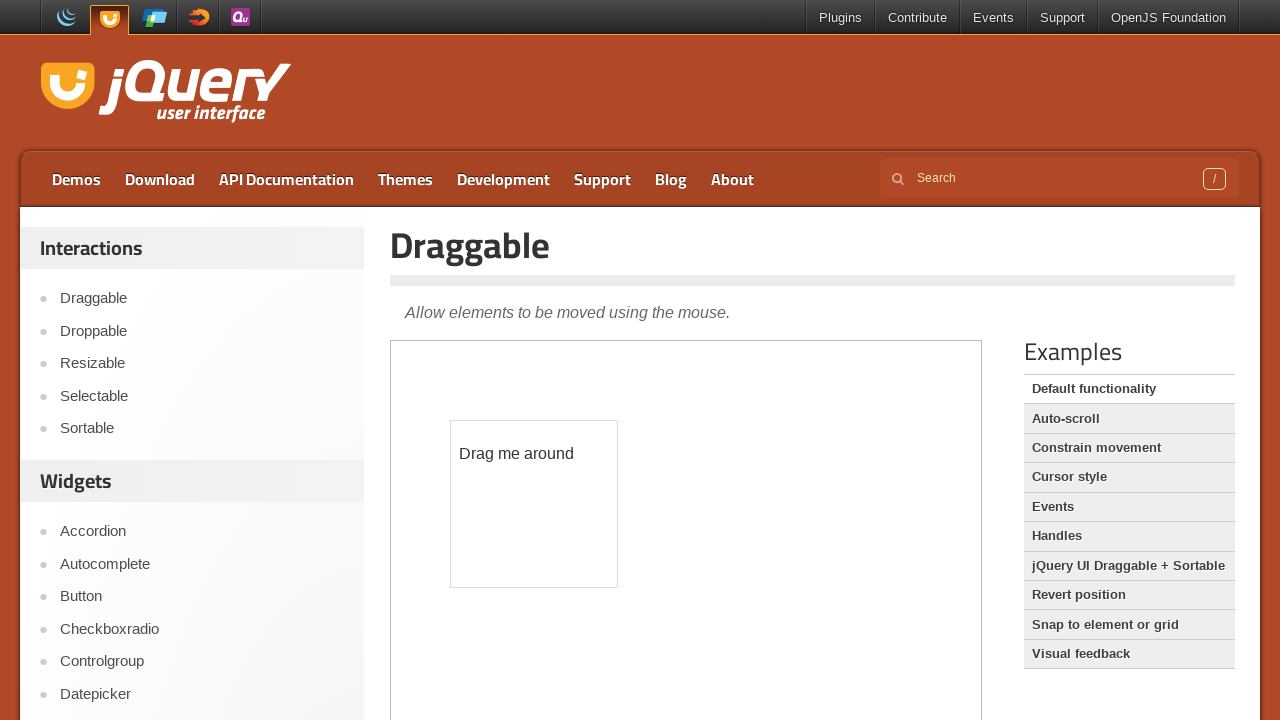

Released mouse button, completing the drag operation at (534, 504)
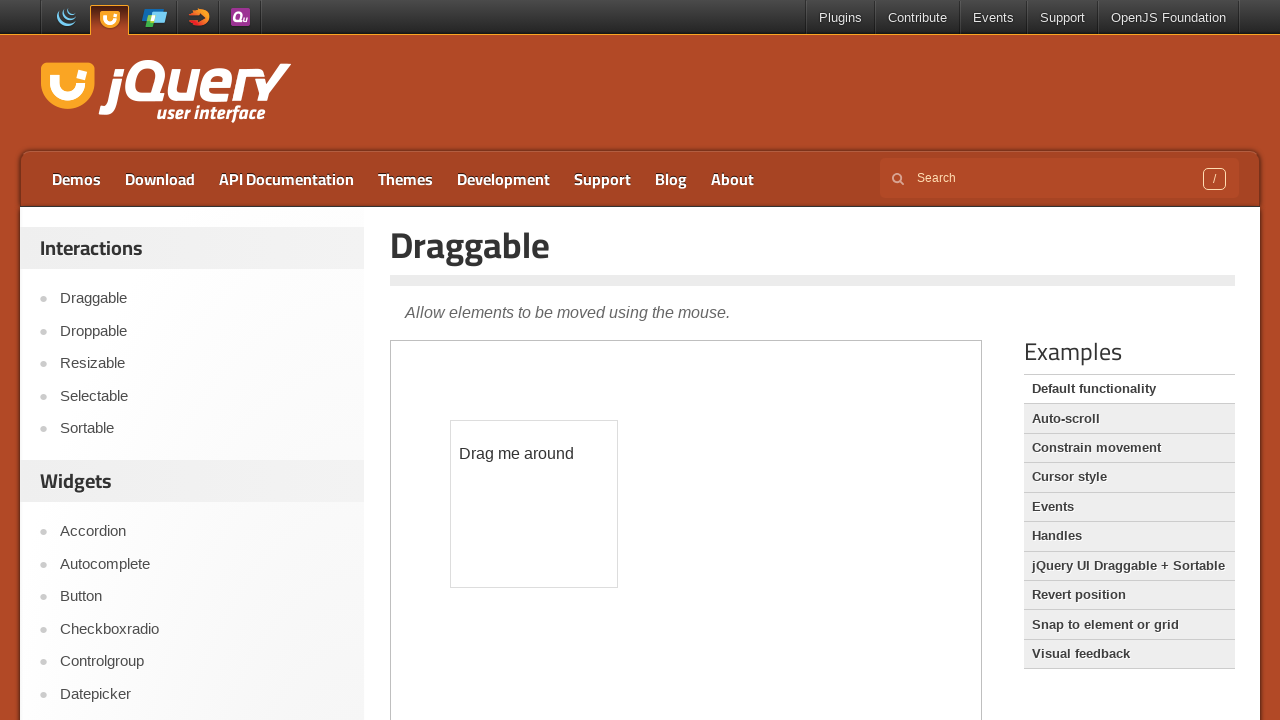

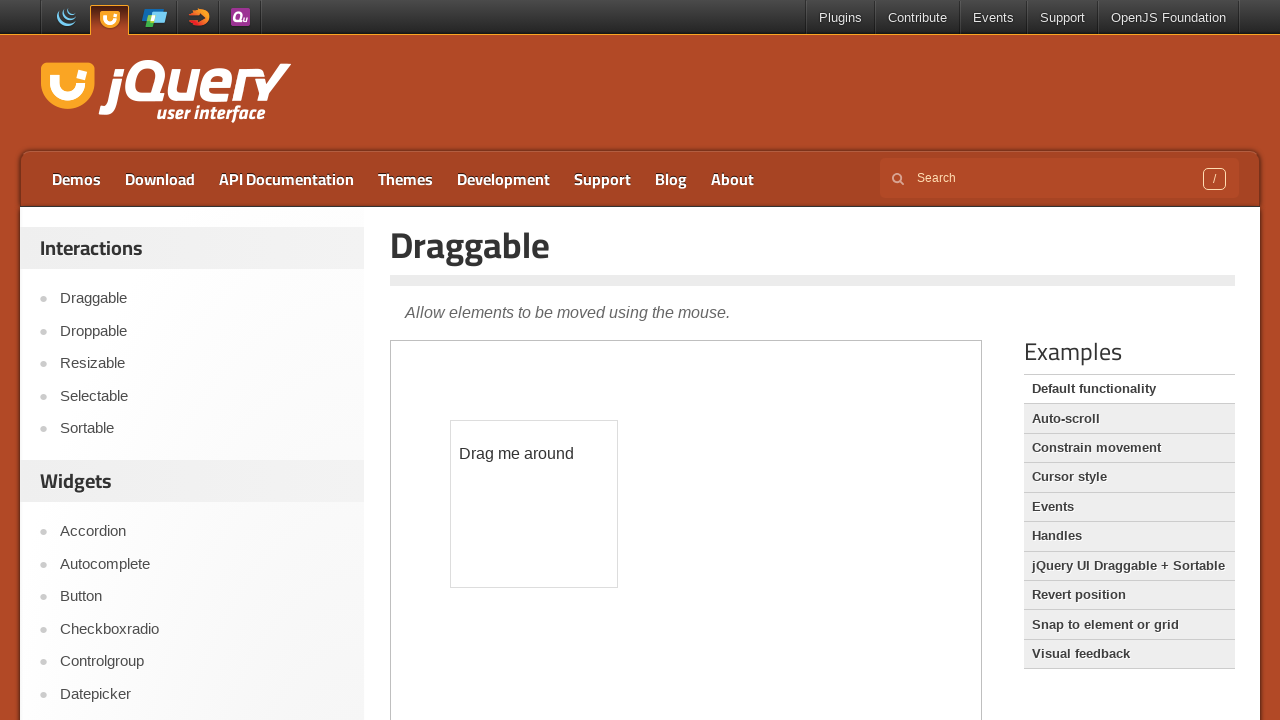